Tests successful user registration by filling all required fields and verifying the welcome message

Starting URL: https://parabank.parasoft.com/parabank/index.htm

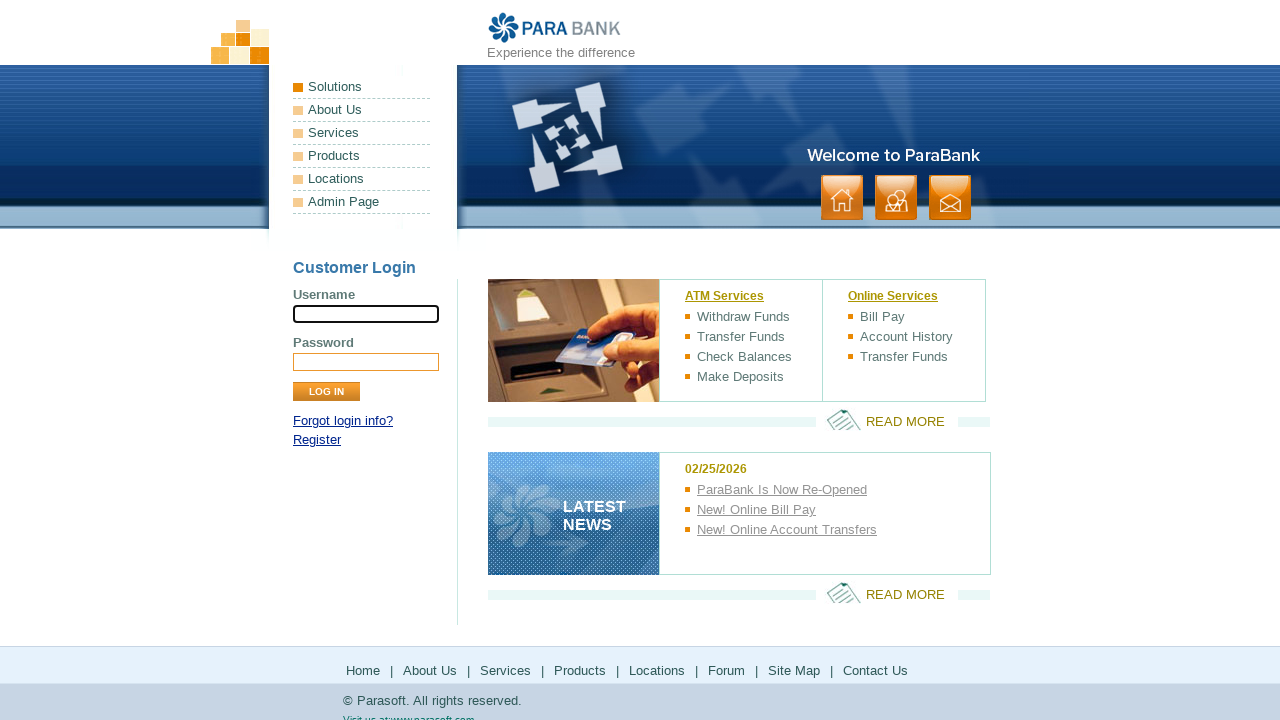

Clicked Register link at (317, 440) on //*[@id="loginPanel"]/p[2]/a
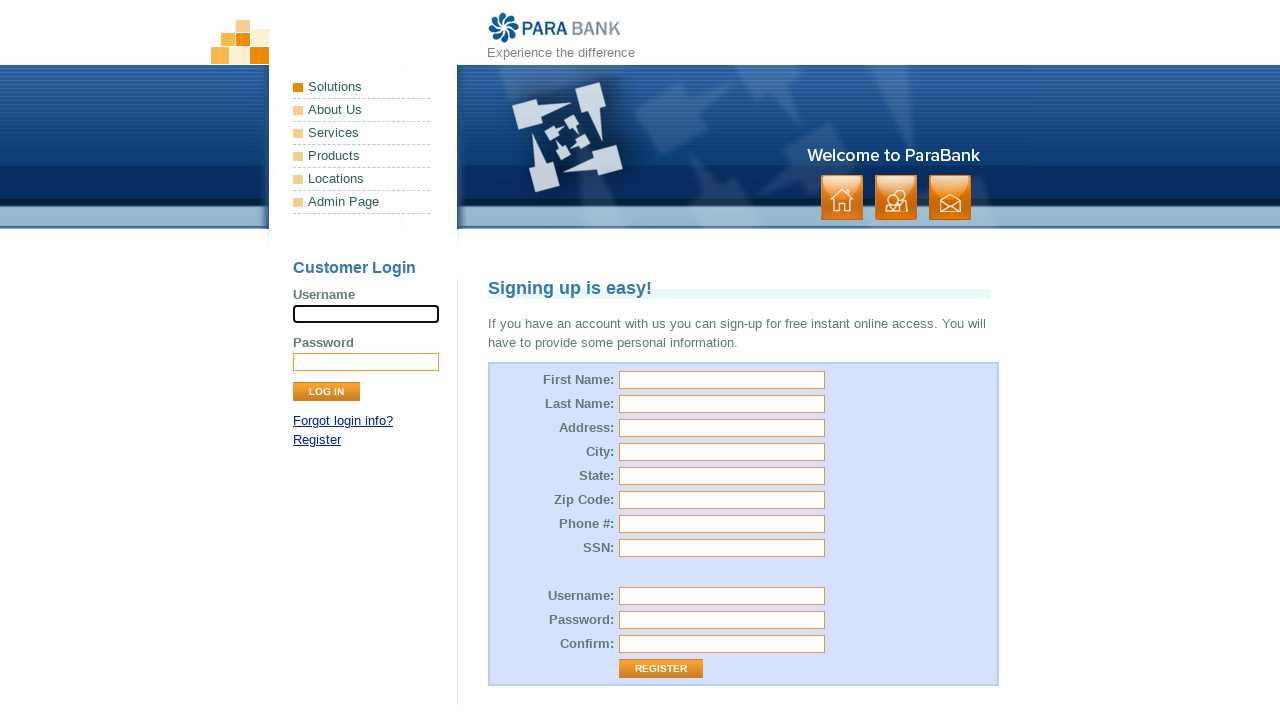

Filled first name field with 'roshani' on #customer\.firstName
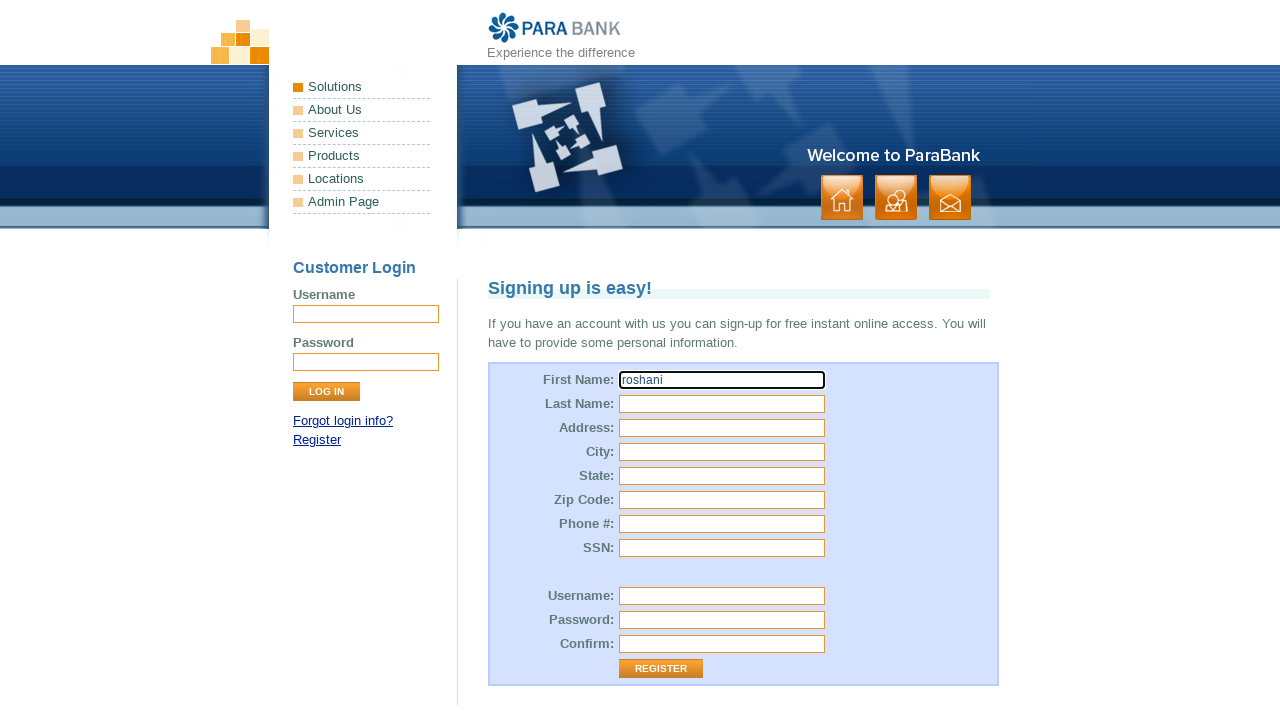

Filled last name field with 'borase' on #customer\.lastName
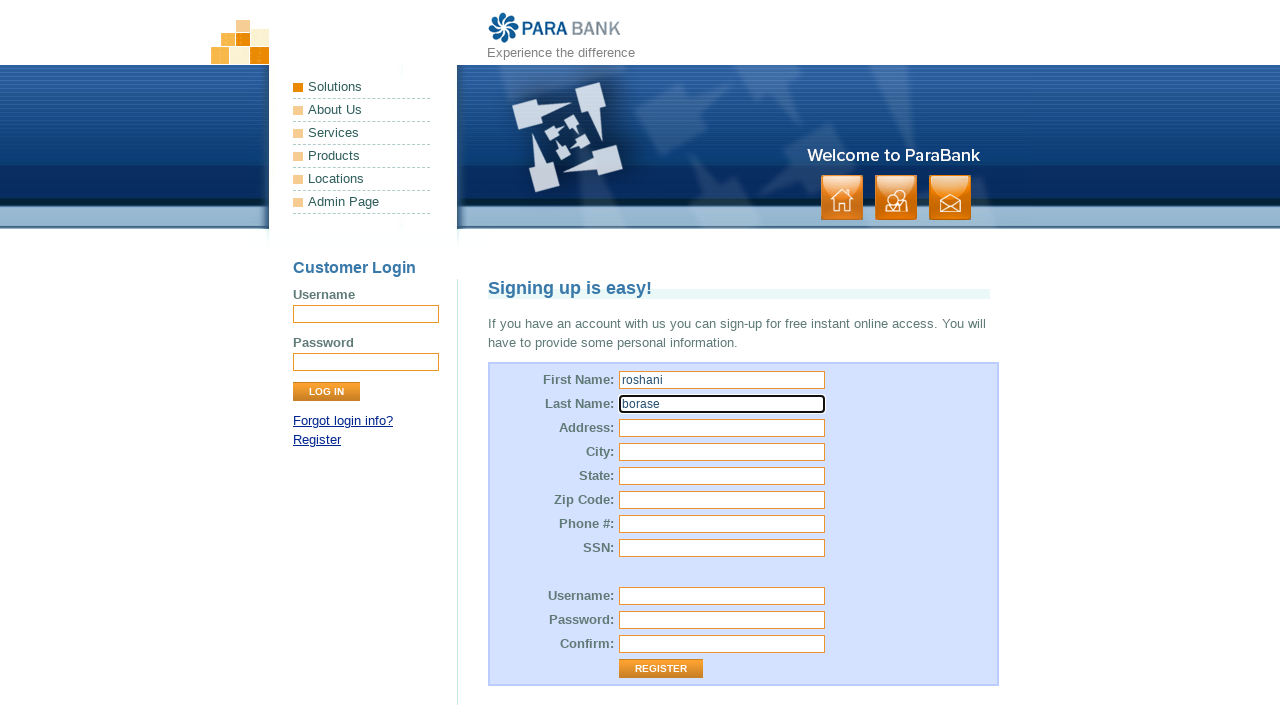

Filled street address field with 'dhule' on #customer\.address\.street
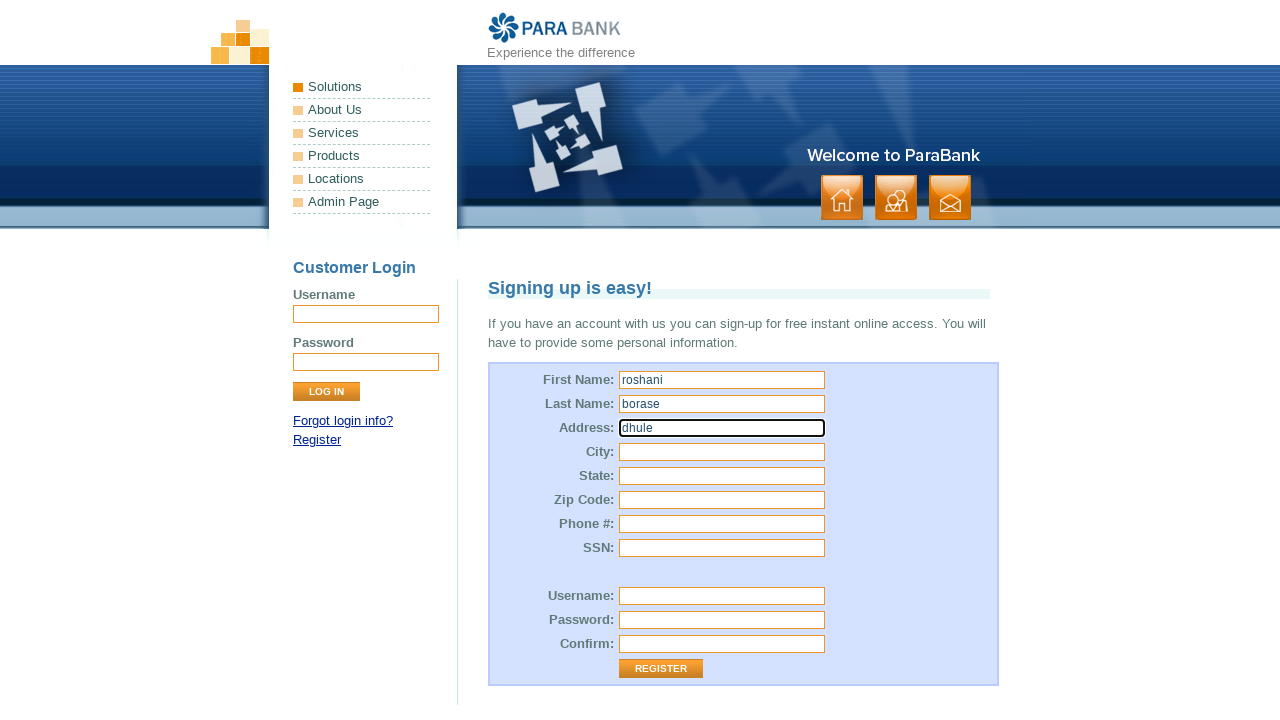

Filled city field with 'dhule' on #customer\.address\.city
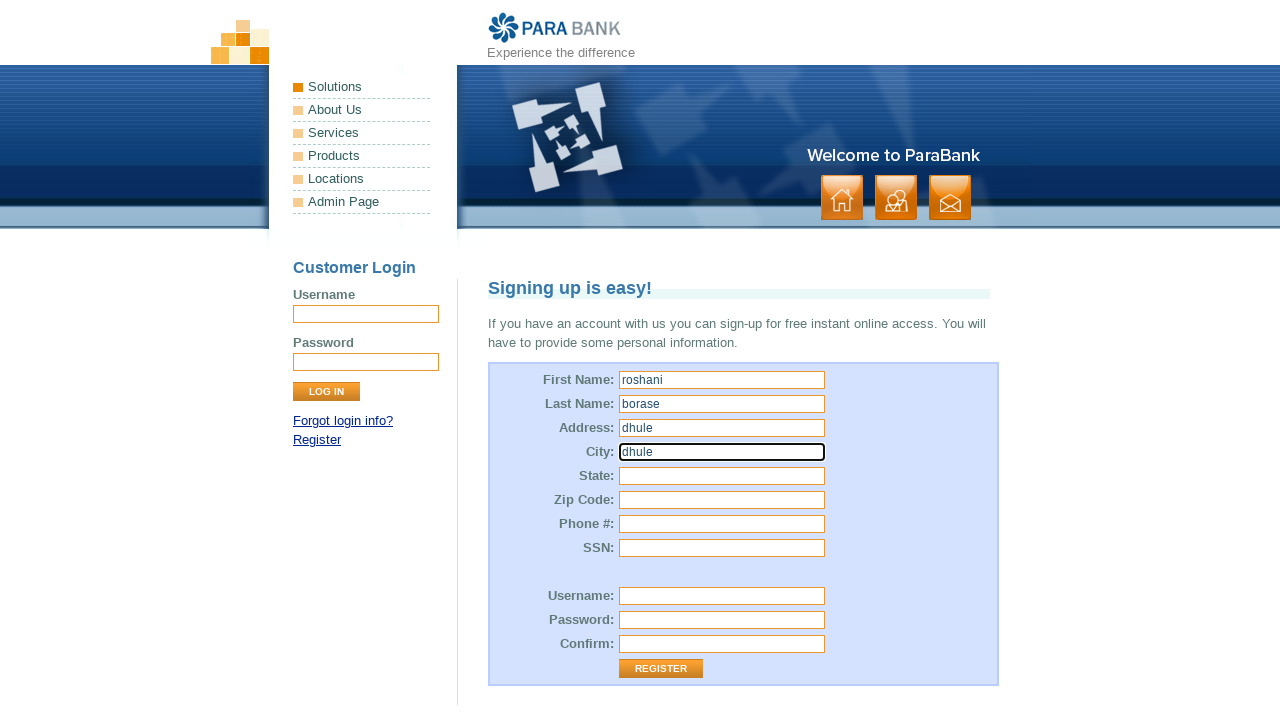

Filled state field with 'maharashtra' on #customer\.address\.state
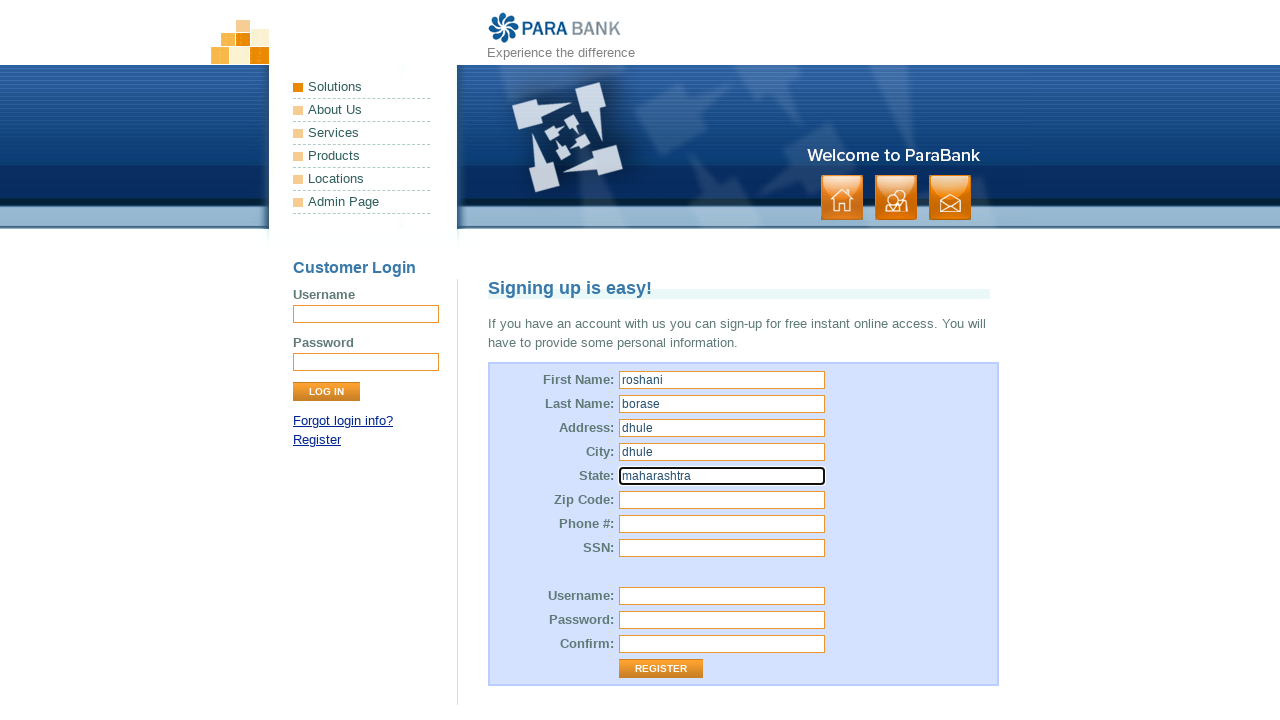

Filled zip code field with '424005' on #customer\.address\.zipCode
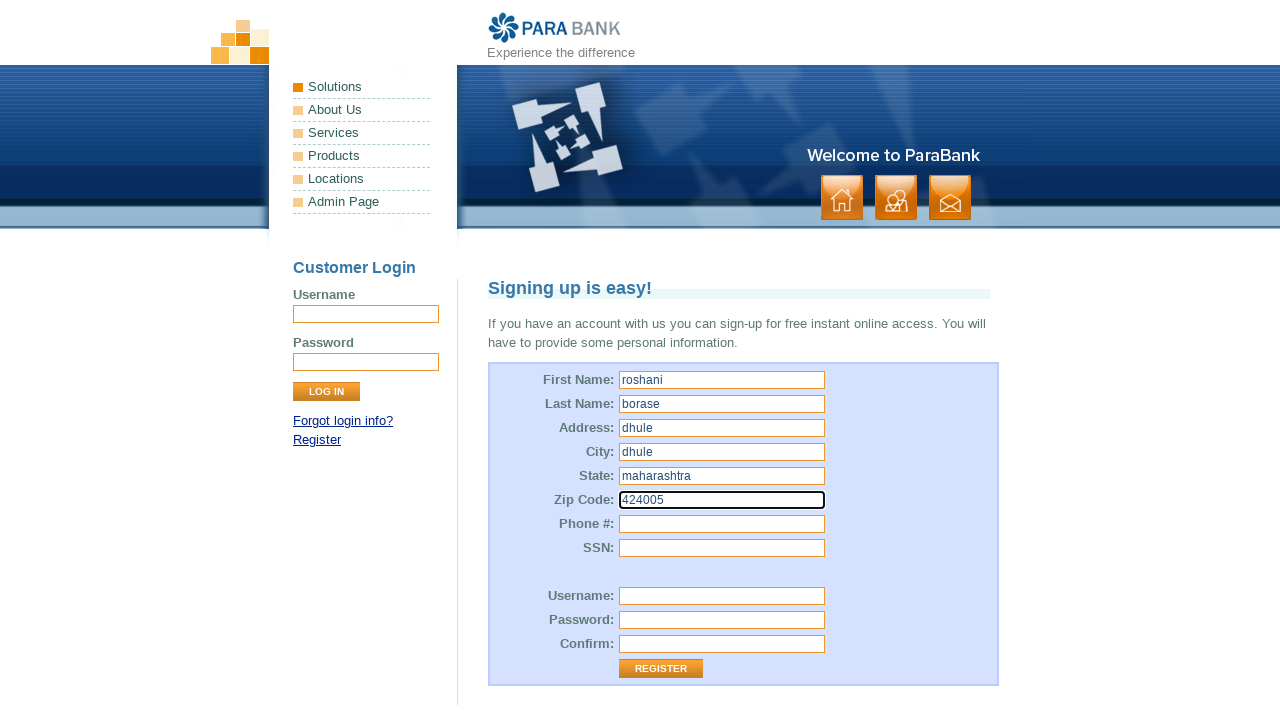

Filled phone number field with '1234567890' on #customer\.phoneNumber
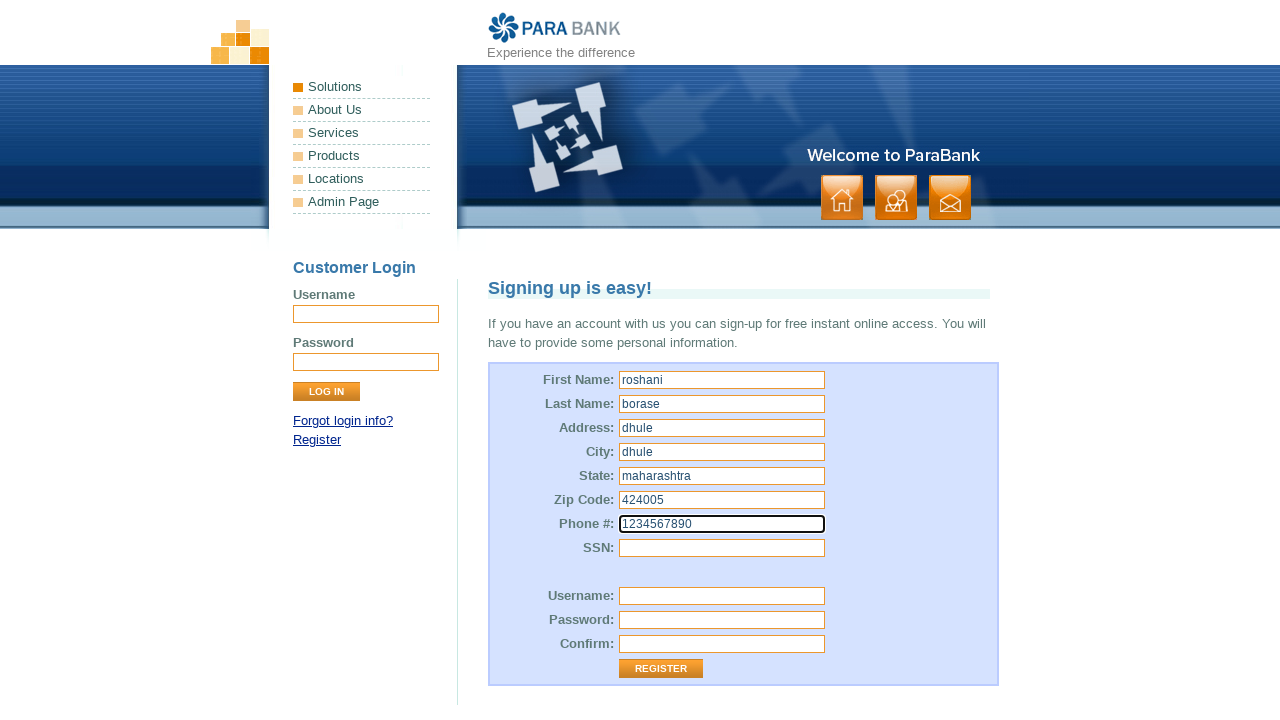

Filled SSN field with '123' on #customer\.ssn
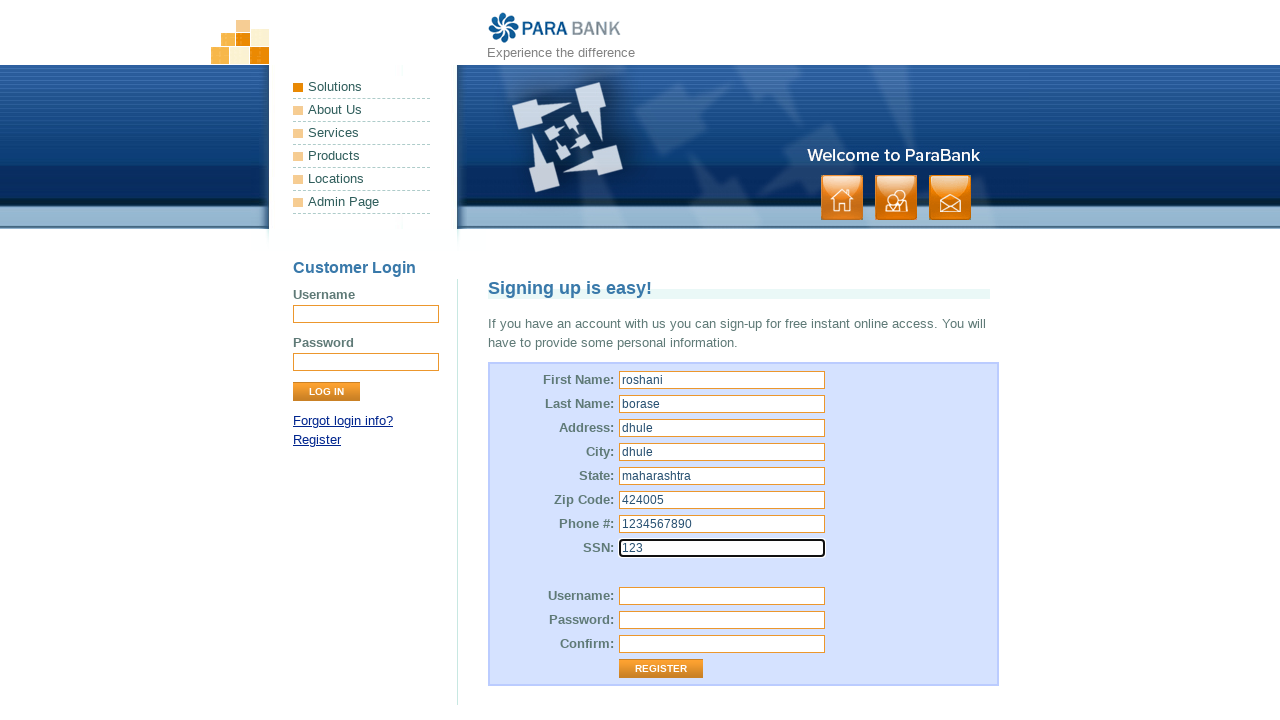

Filled username field with 'testuser9876' on #customer\.username
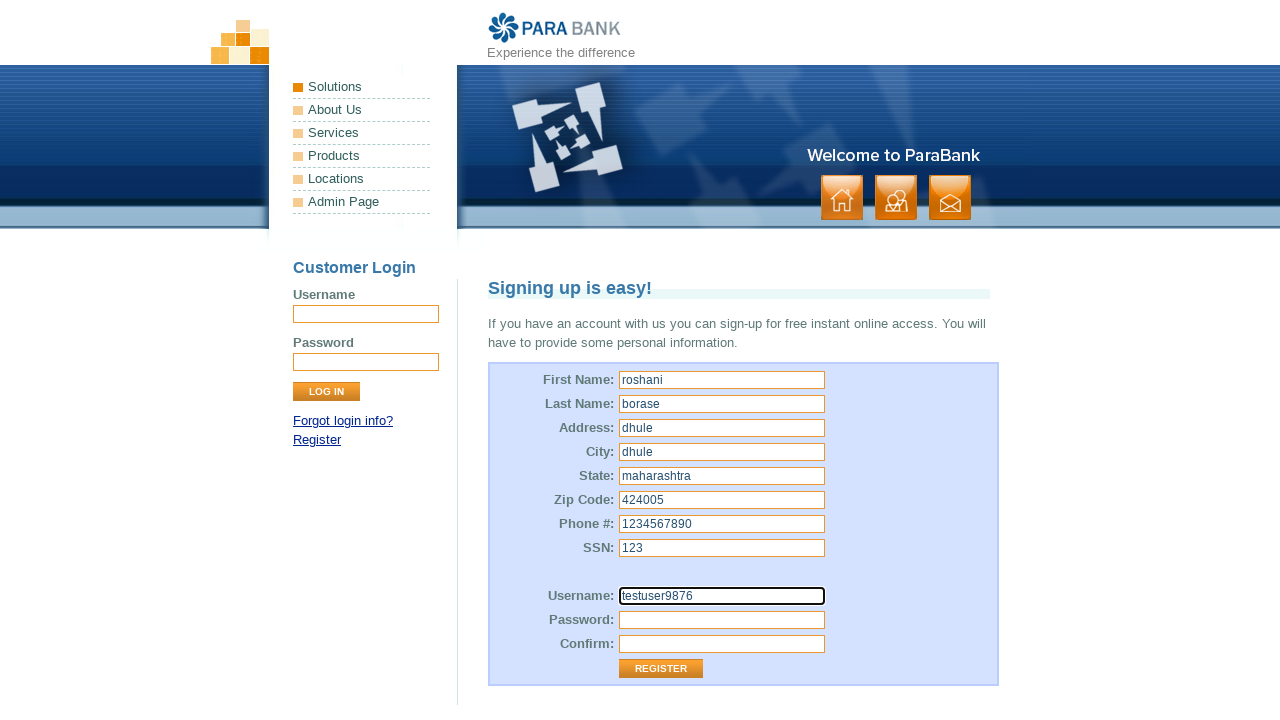

Filled password field with '1234' on #customer\.password
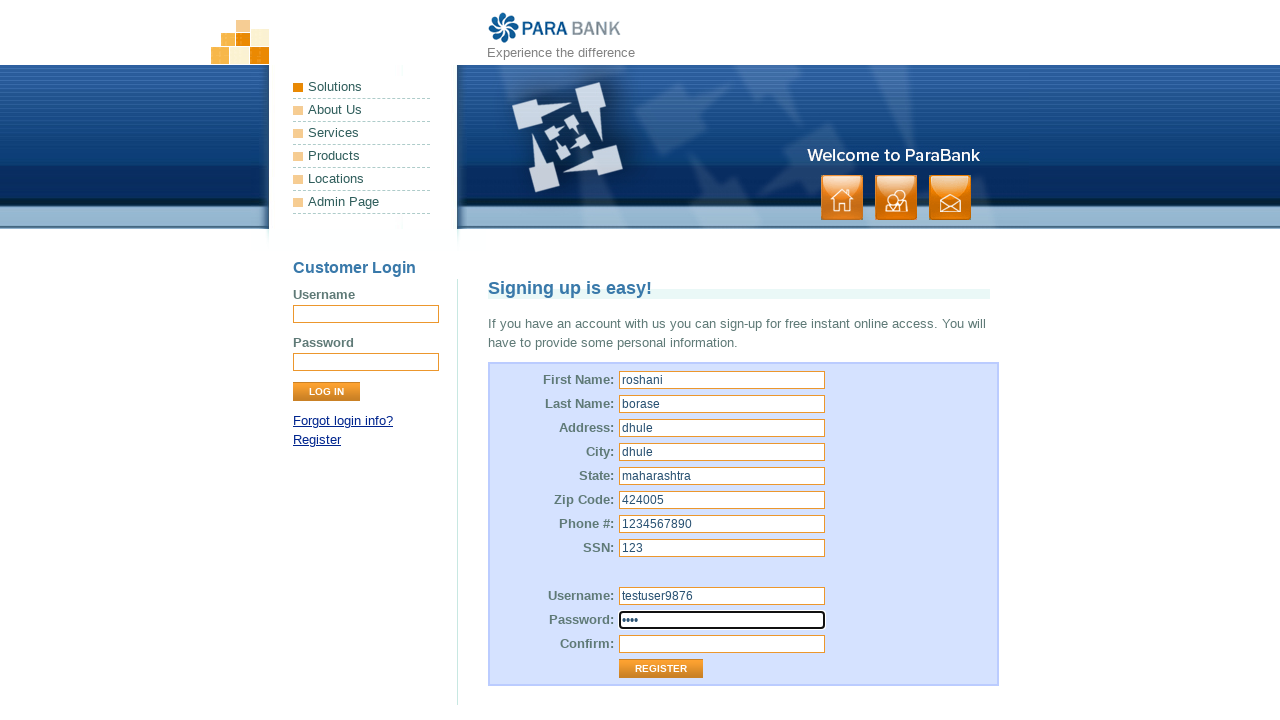

Filled repeated password field with '1234' on #repeatedPassword
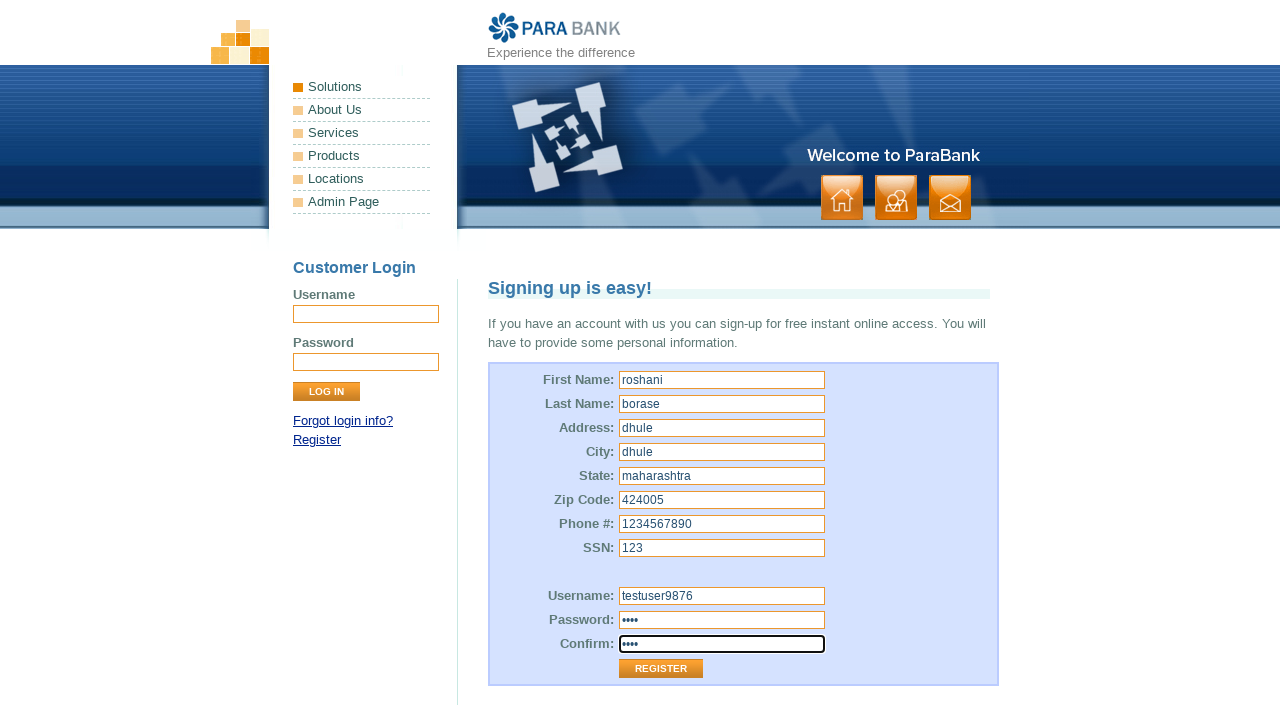

Clicked Register button to submit form at (661, 669) on xpath=//input[@value='Register']
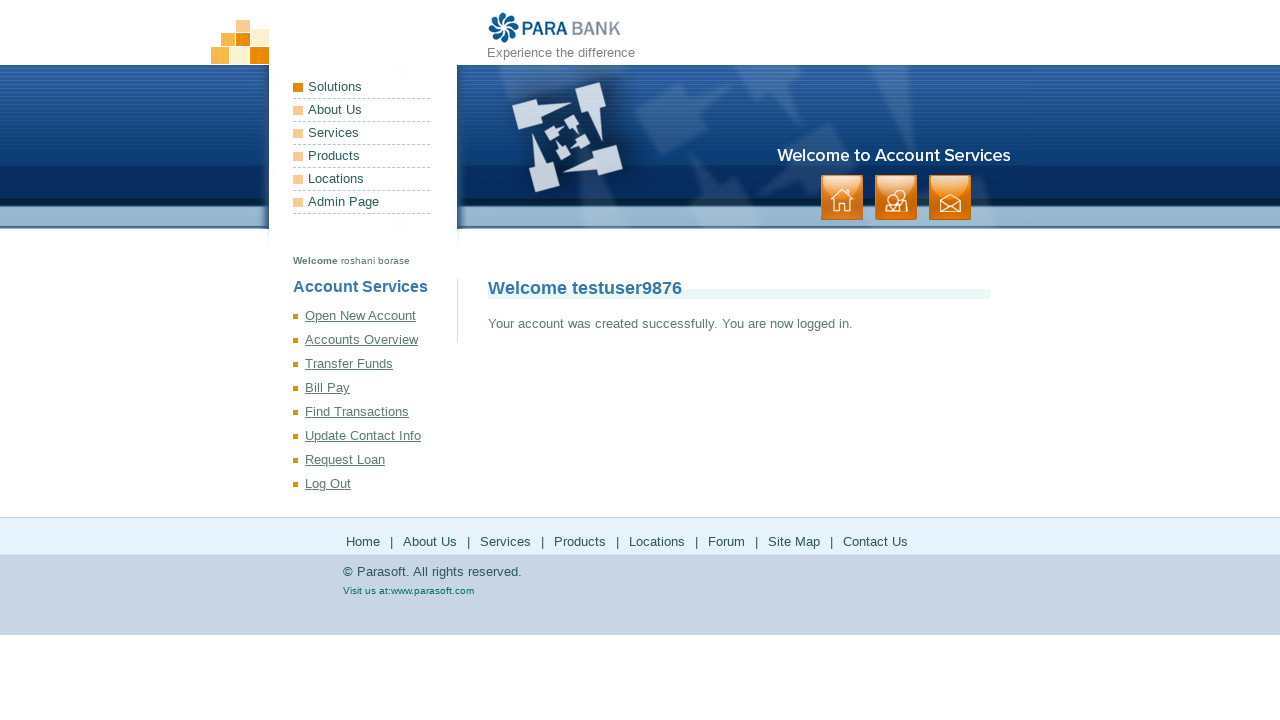

Registration successful - welcome message displayed
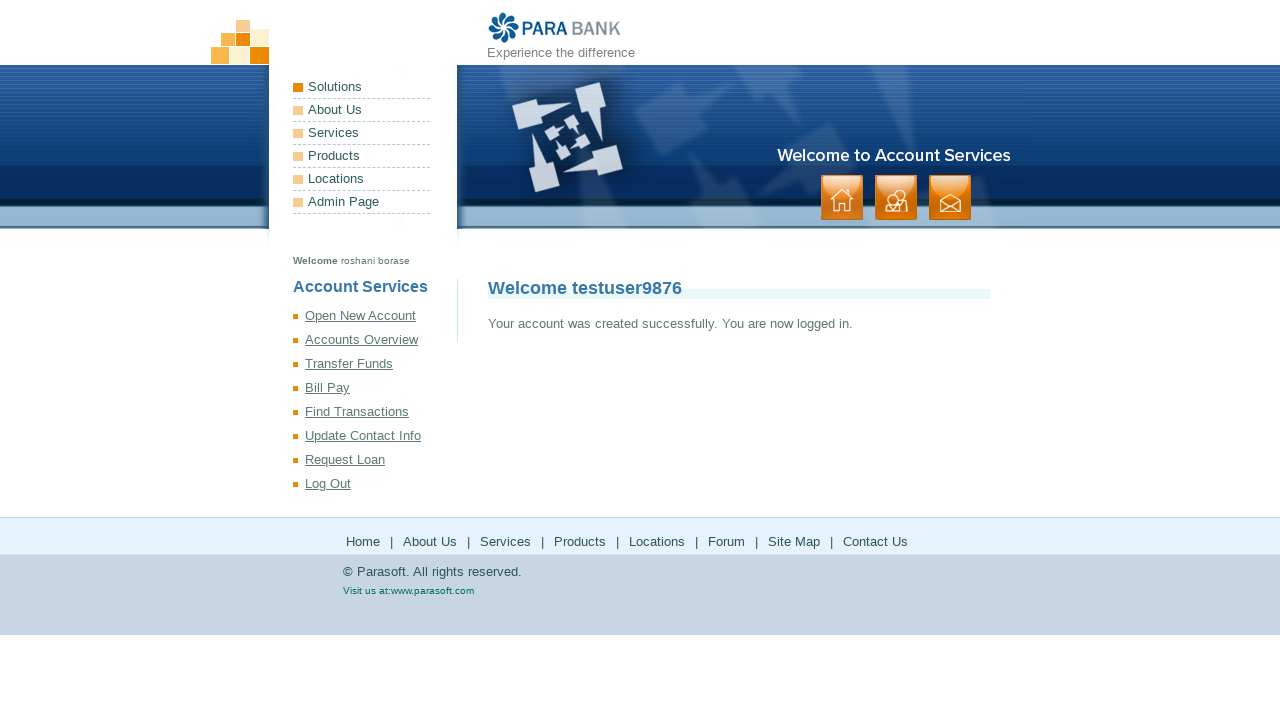

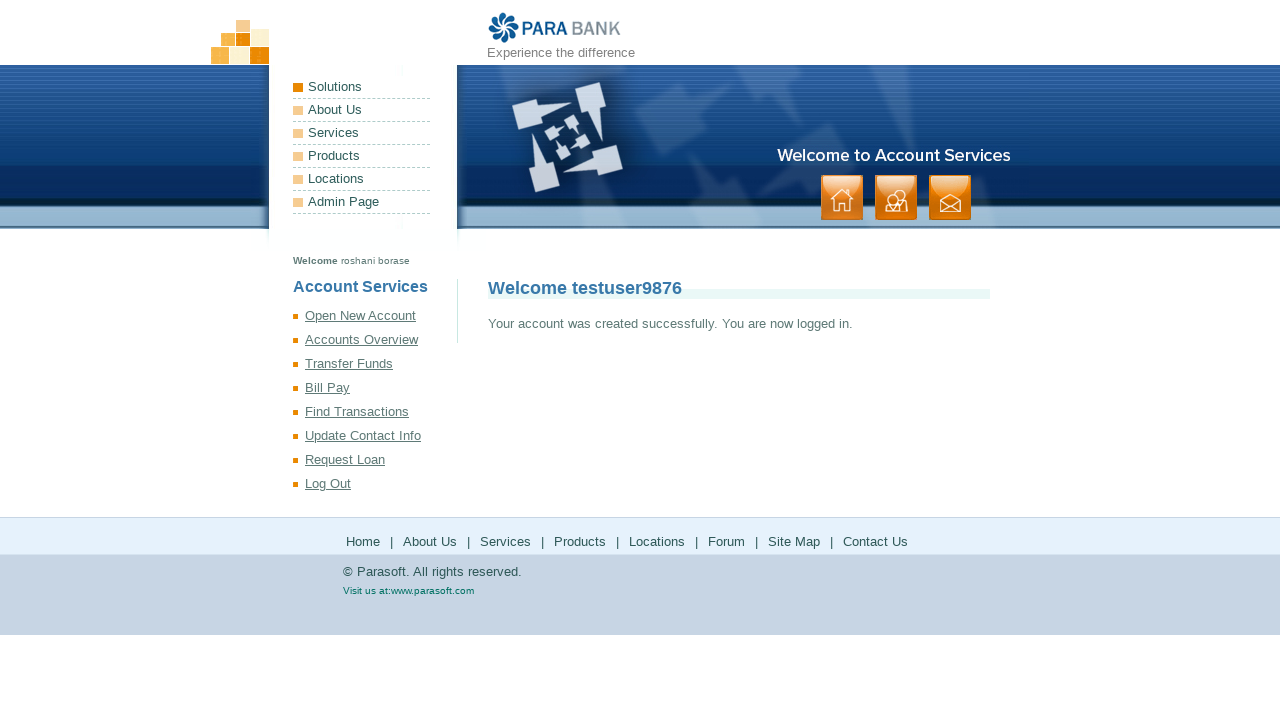